Navigates to an OpenCart login page and verifies that the logo image is displayed on the page

Starting URL: https://naveenautomationlabs.com/opencart/index.php?route=account/login

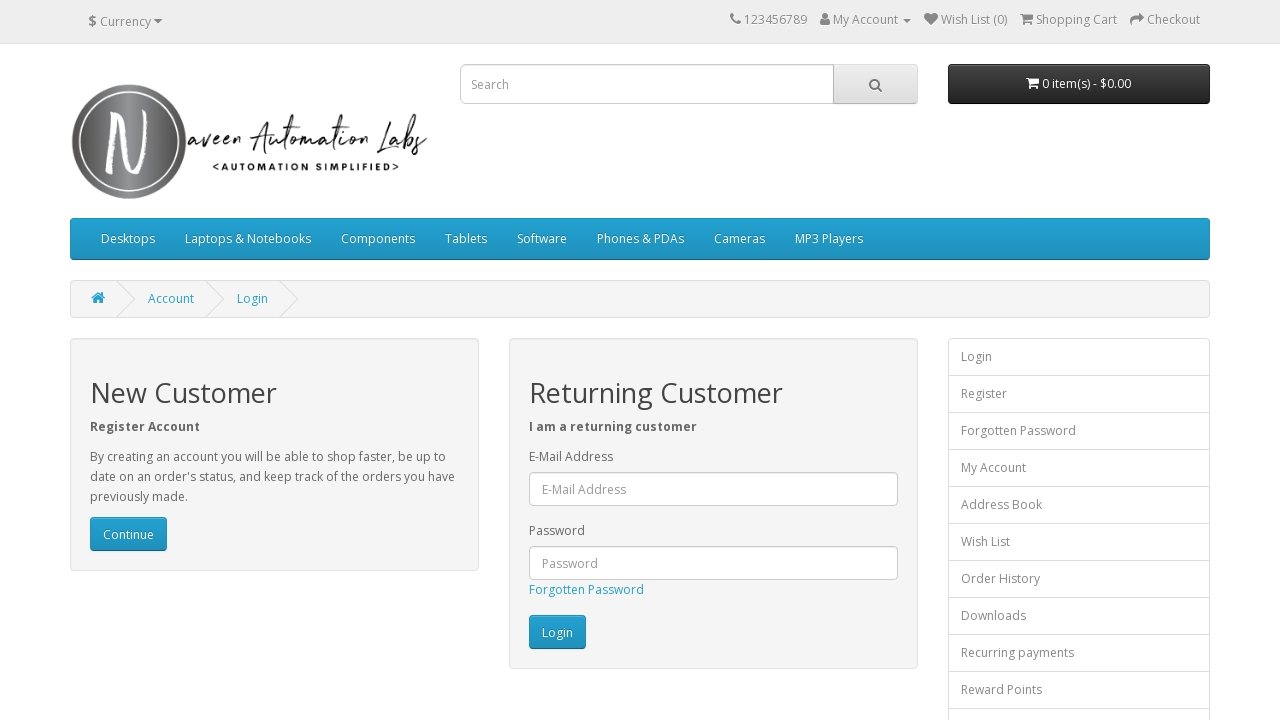

Navigated to OpenCart login page
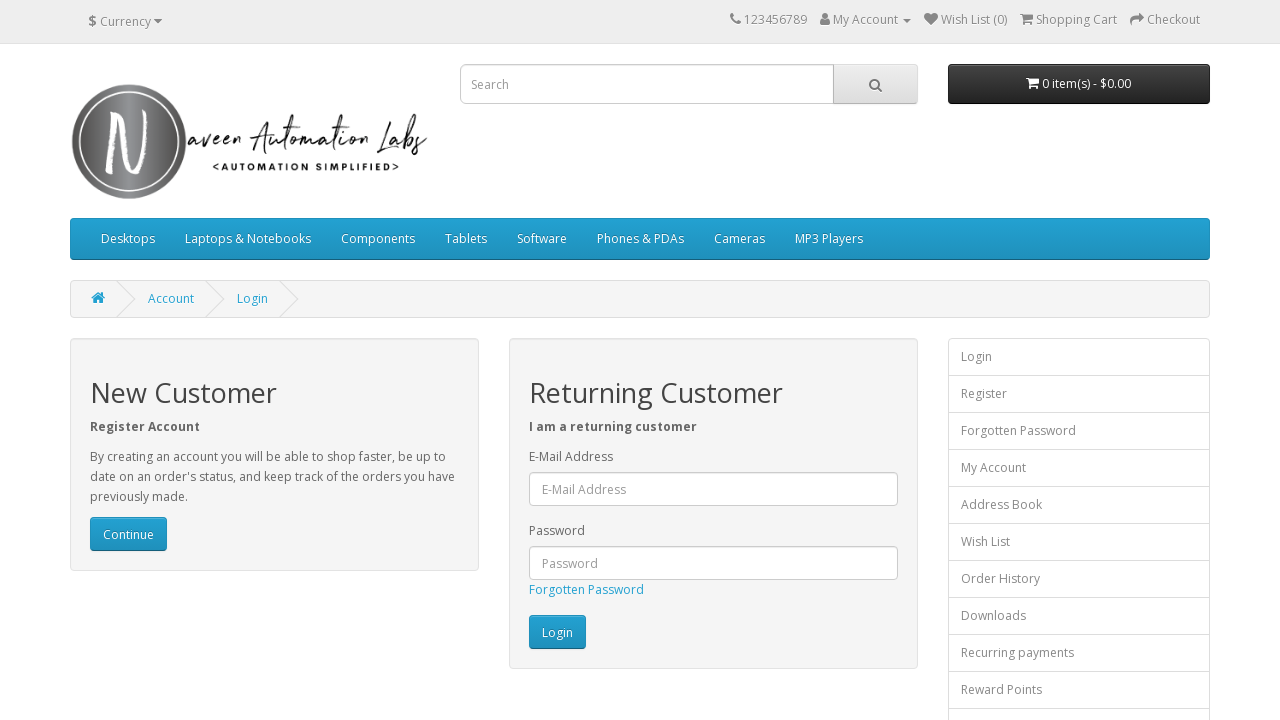

Located logo image element with class 'img-responsive'
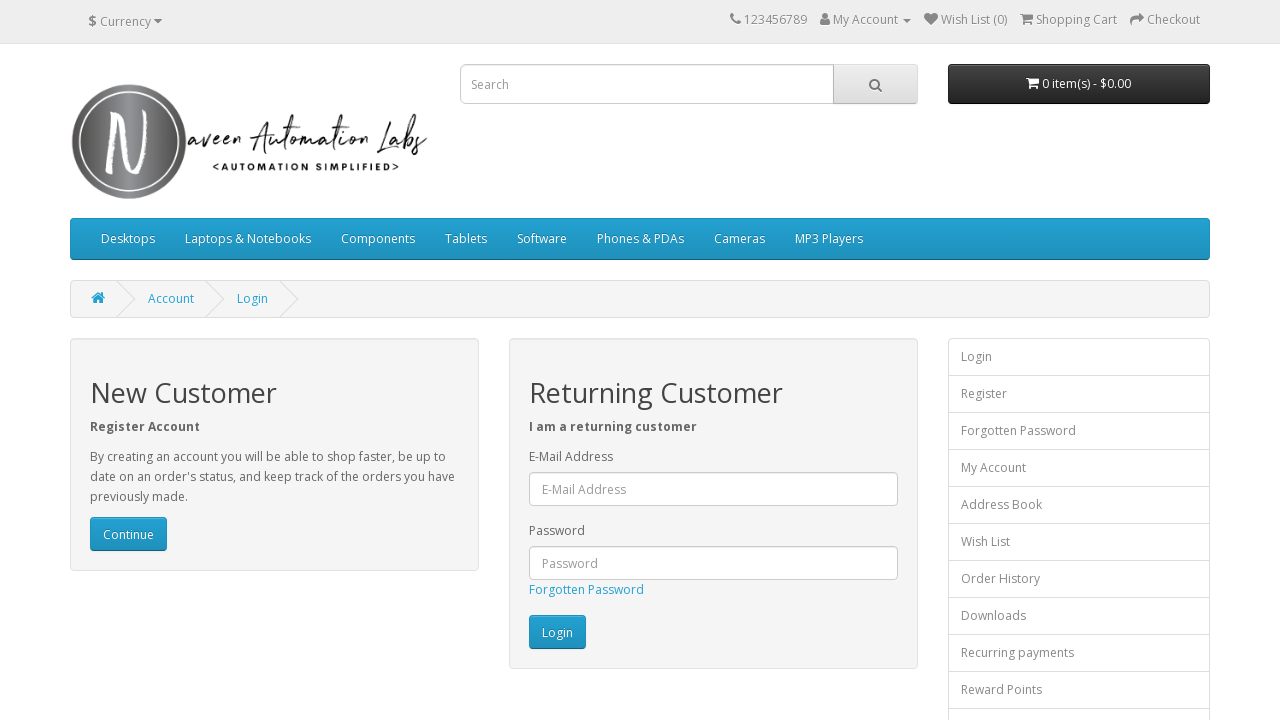

Verified that logo image is visible on the page
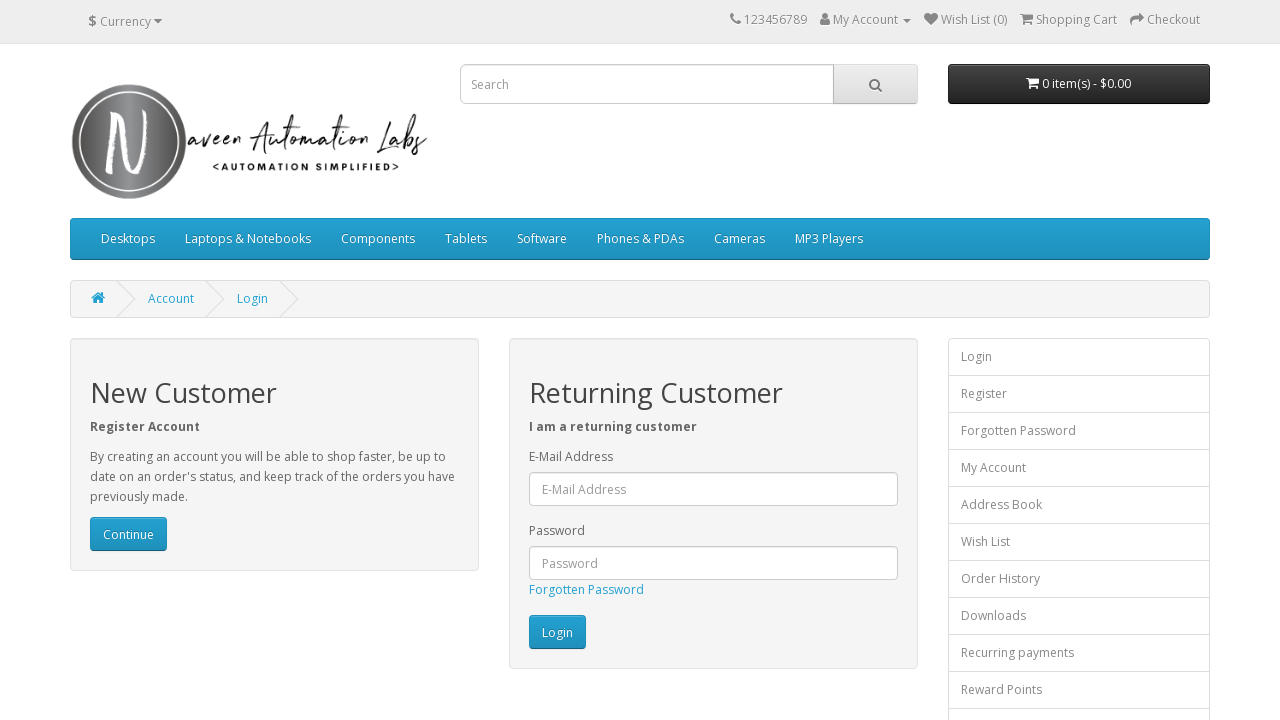

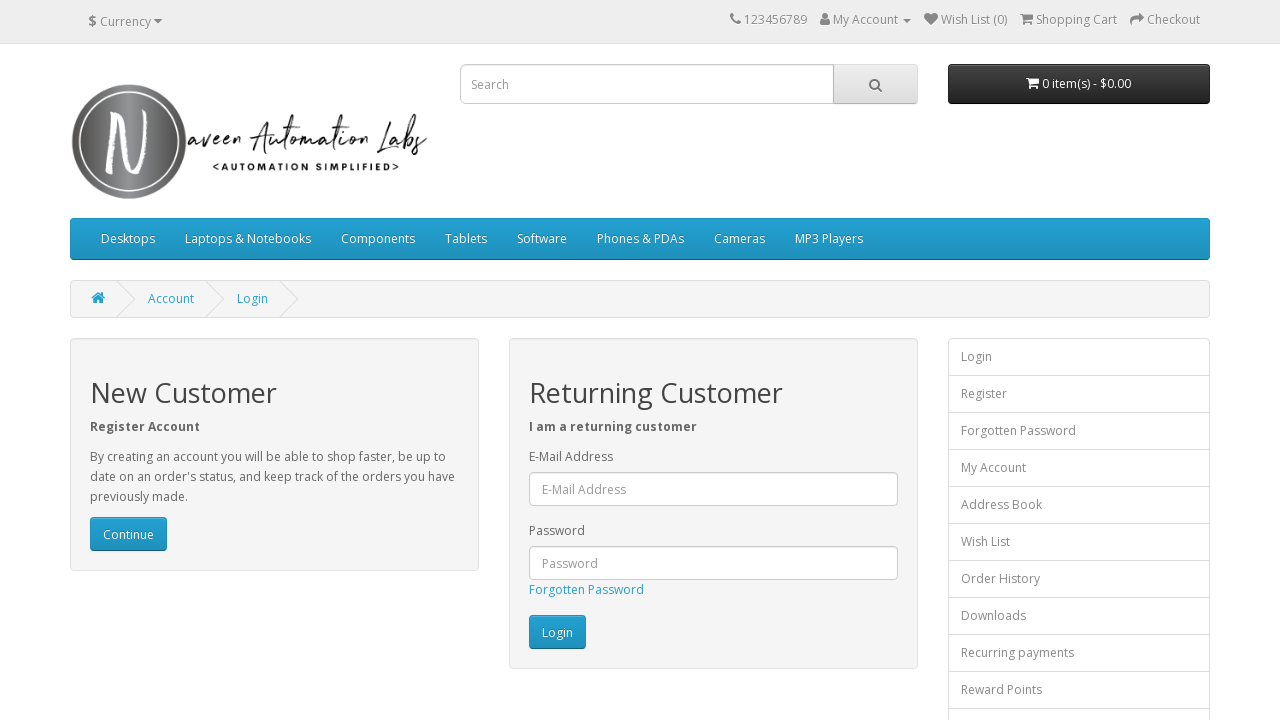